Tests different types of JavaScript alerts (simple, confirm, and prompt) by triggering them and interacting with accept, dismiss, and text input operations

Starting URL: https://demoqa.com/alerts

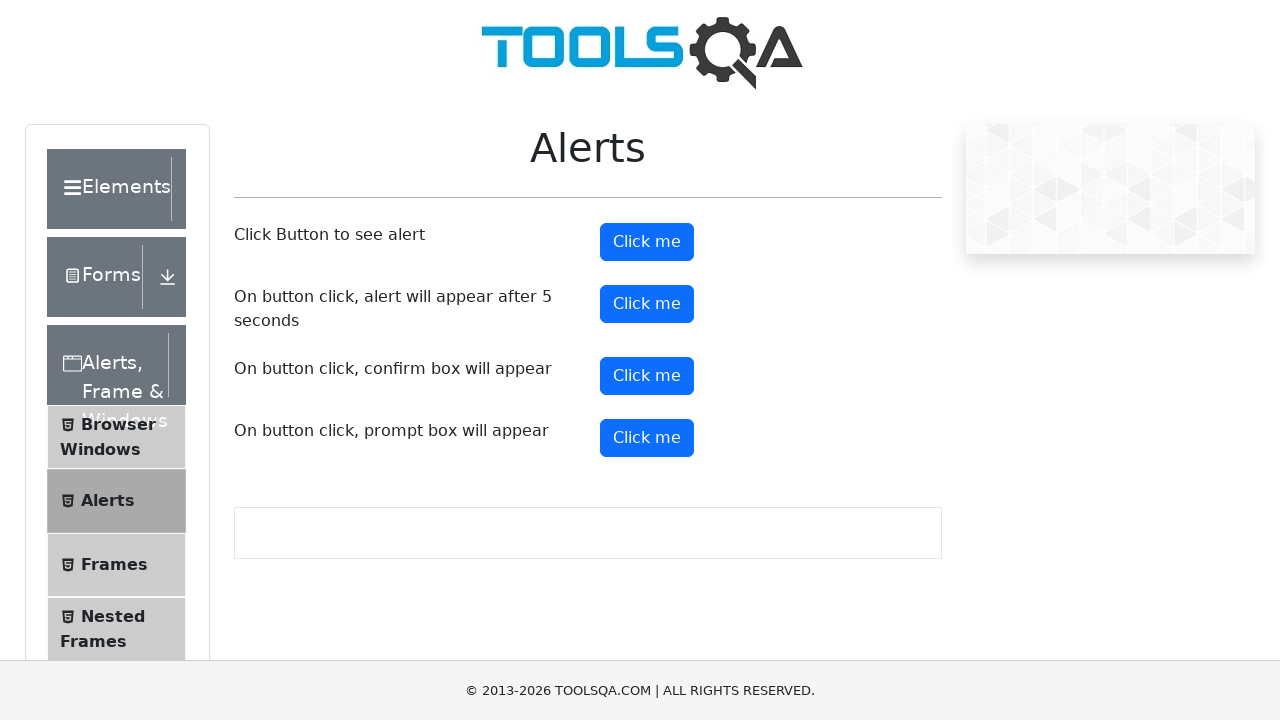

Clicked button to trigger simple alert at (647, 242) on #alertButton
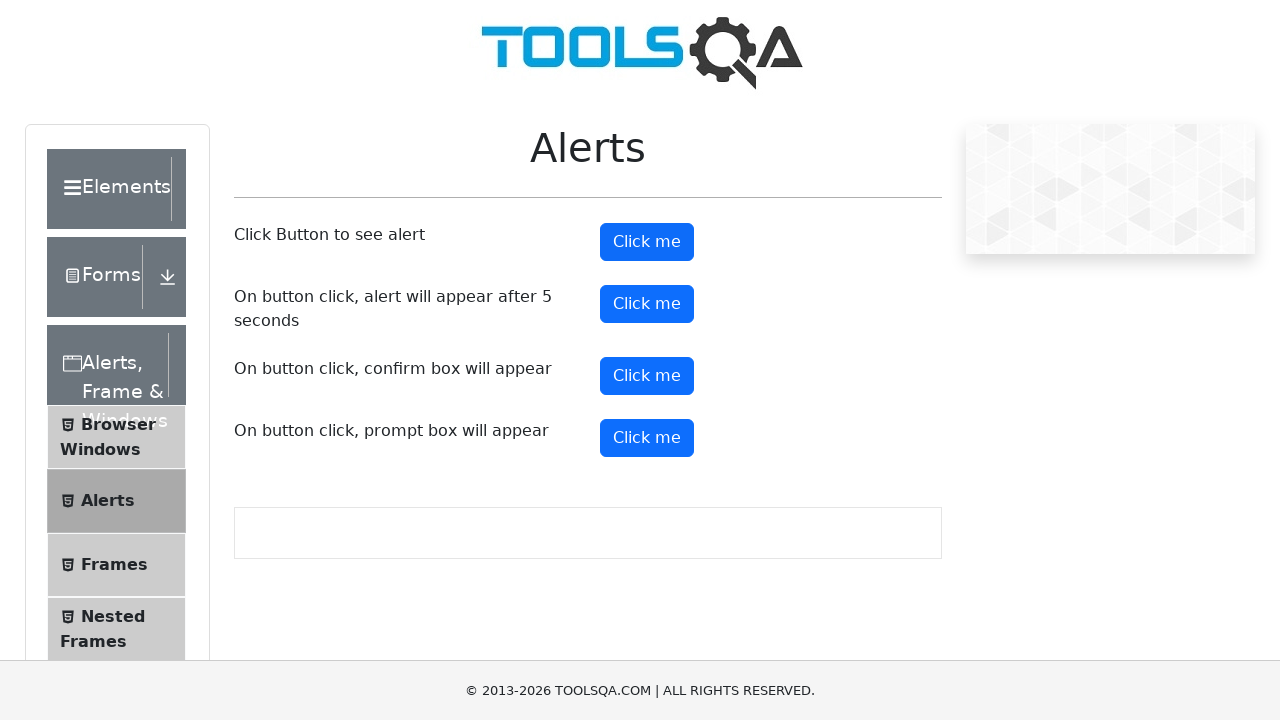

Set up dialog handler to accept simple alert
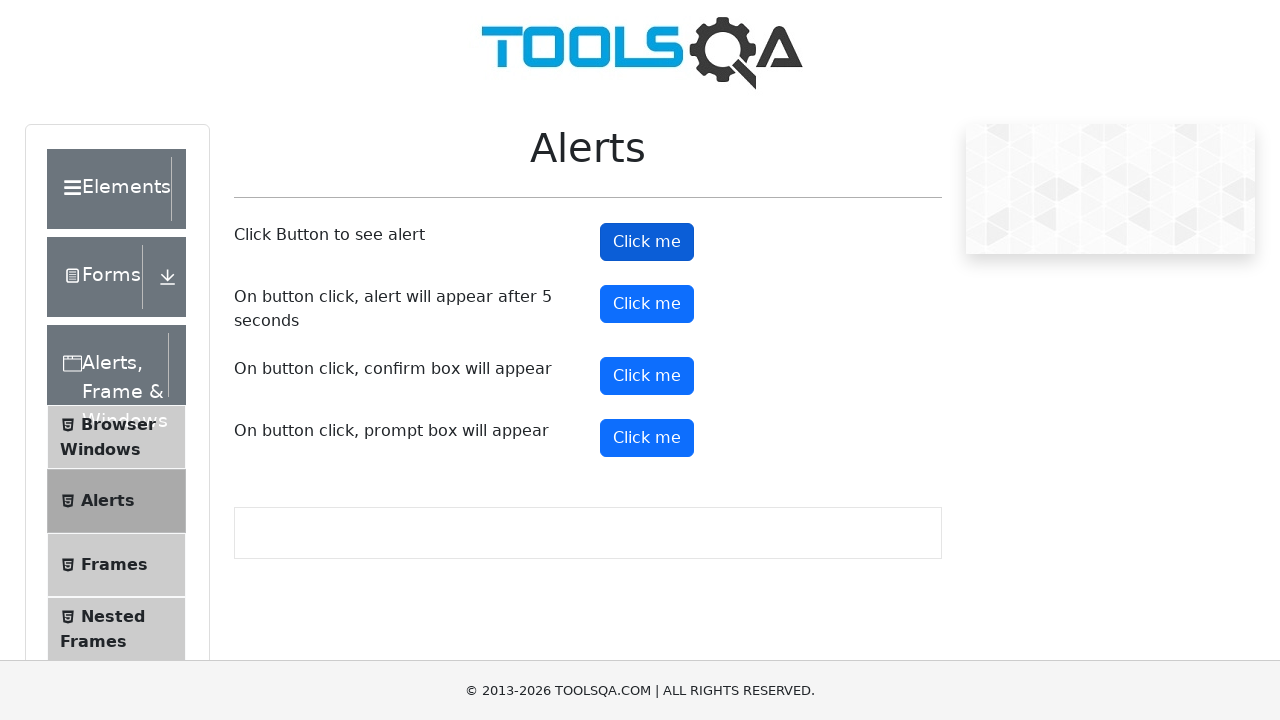

Waited for simple alert to be handled
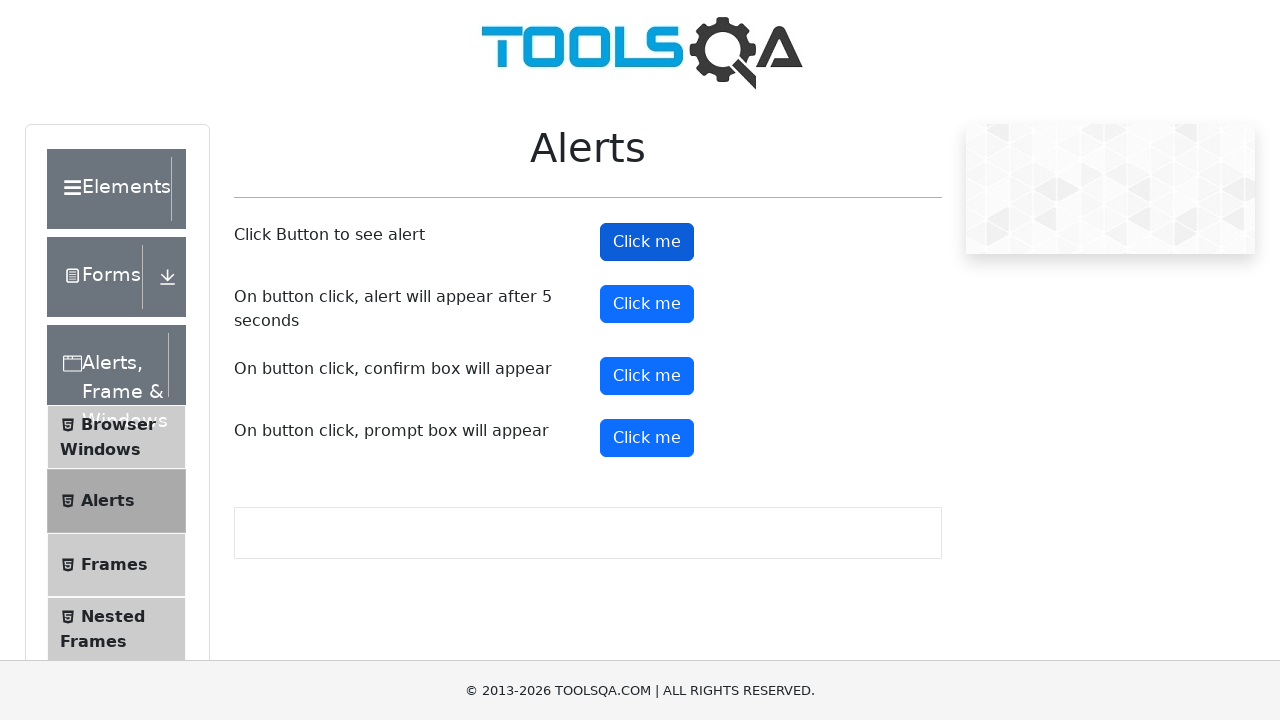

Clicked button to trigger confirm alert at (647, 376) on #confirmButton
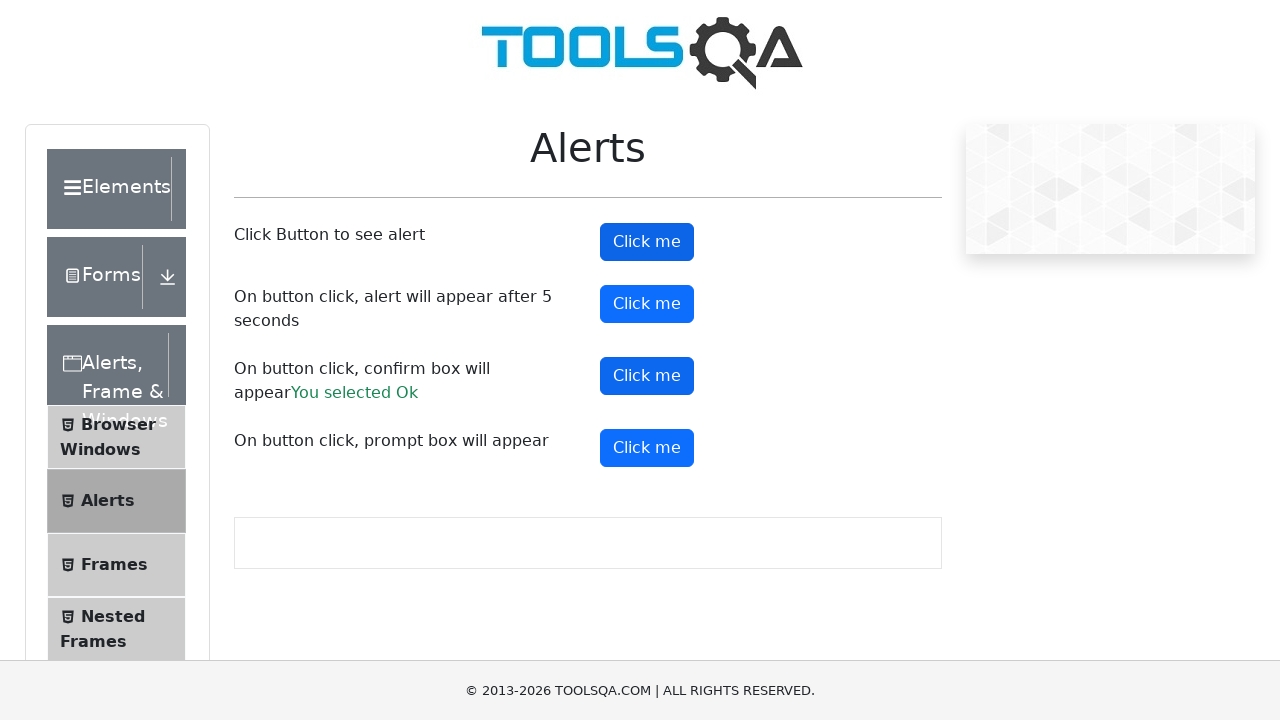

Set up dialog handler to dismiss confirm alert
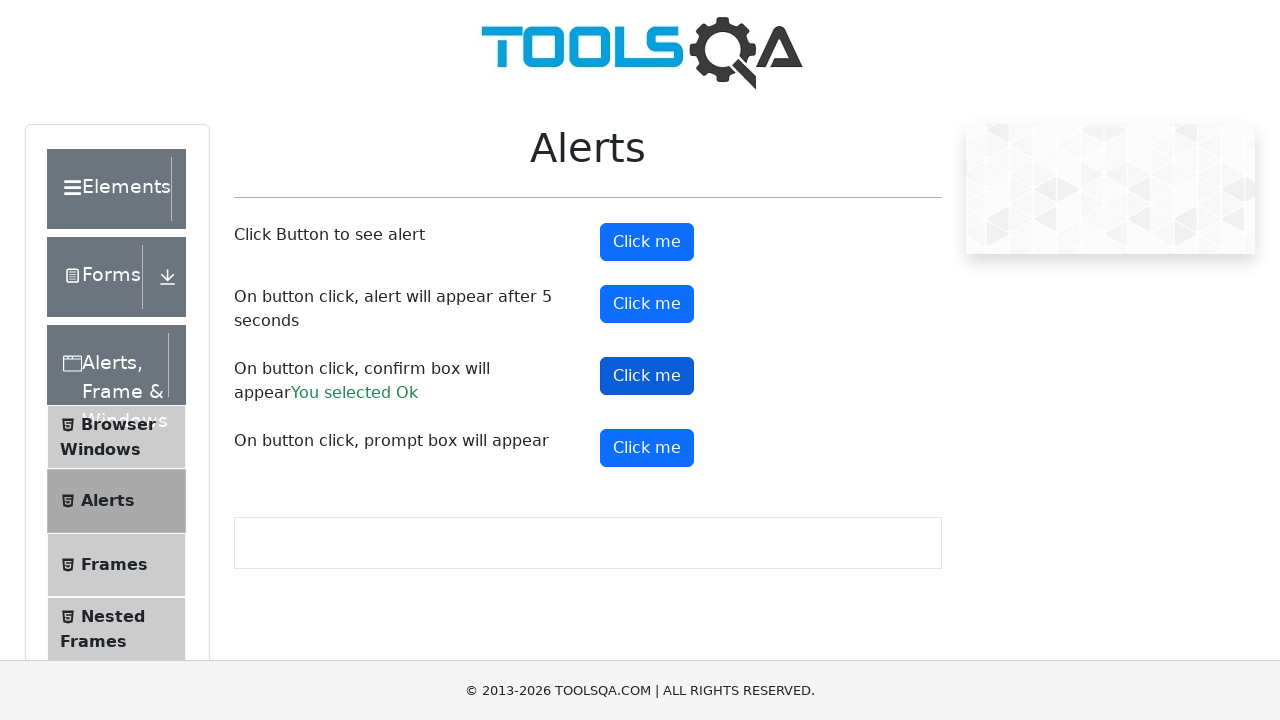

Waited for confirm alert to be dismissed
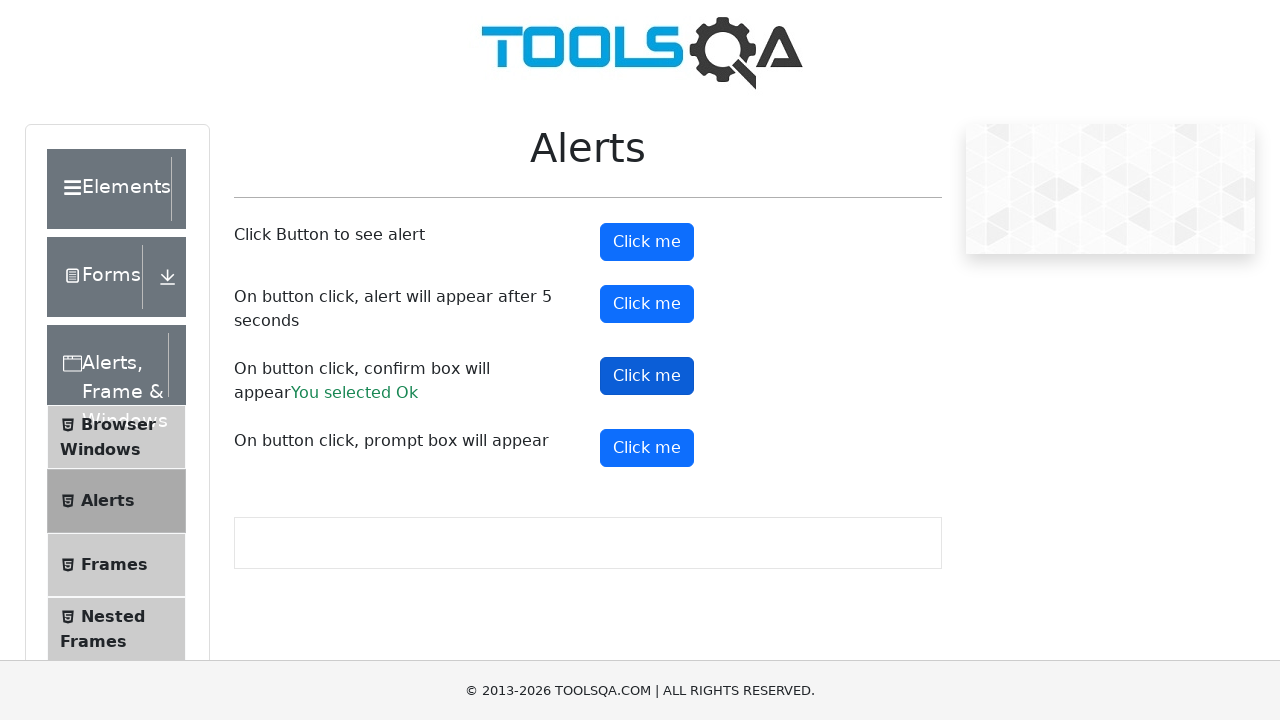

Clicked button to trigger prompt alert at (647, 448) on #promtButton
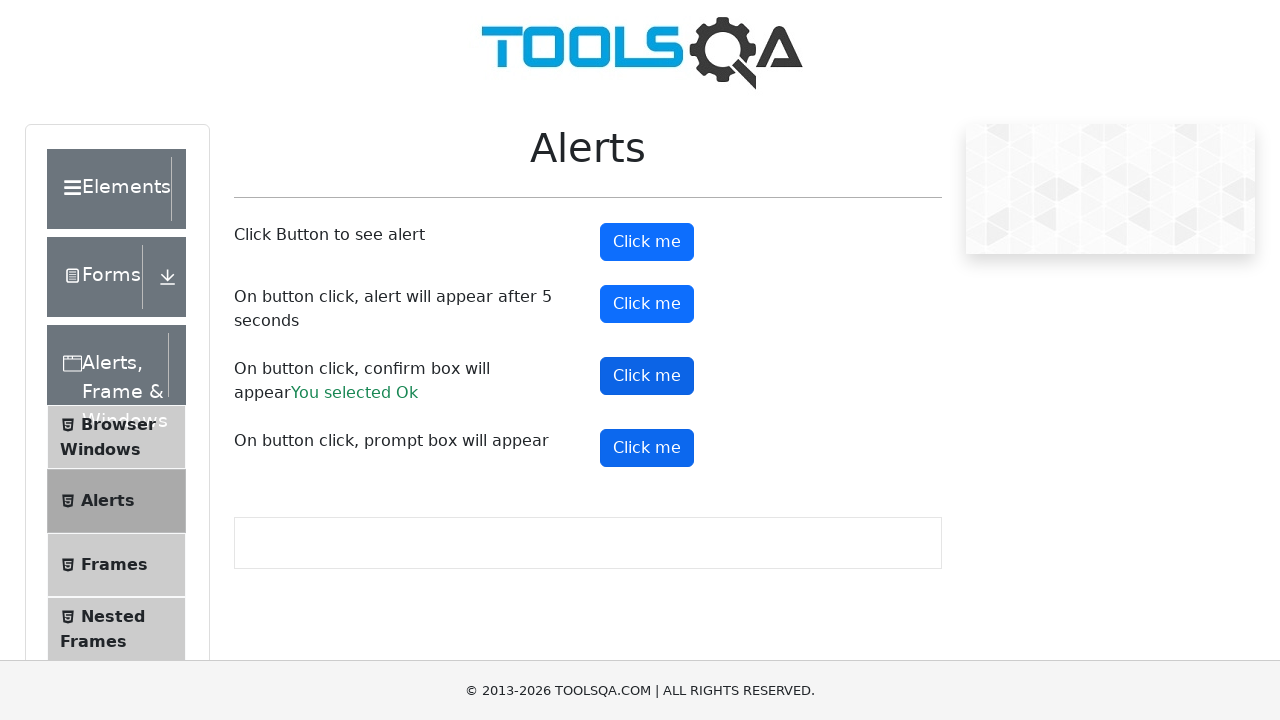

Set up dialog handler to accept prompt alert with text 'selenium'
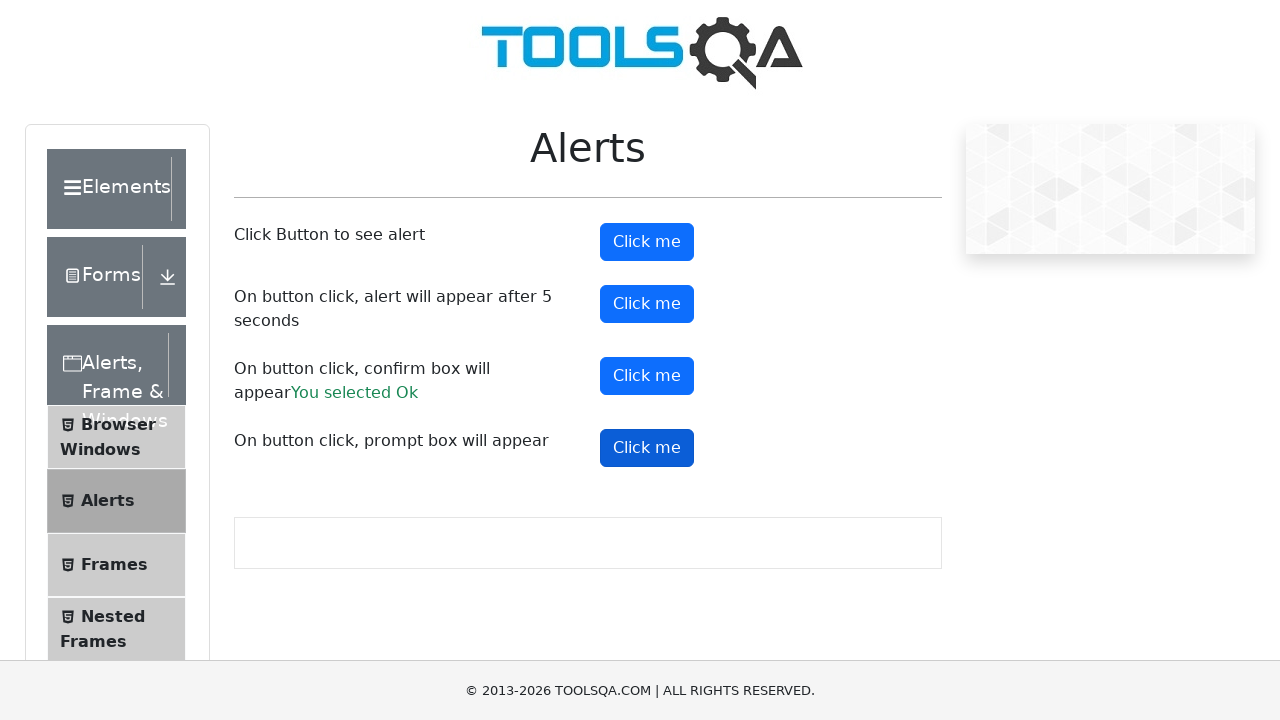

Waited for prompt alert to be handled
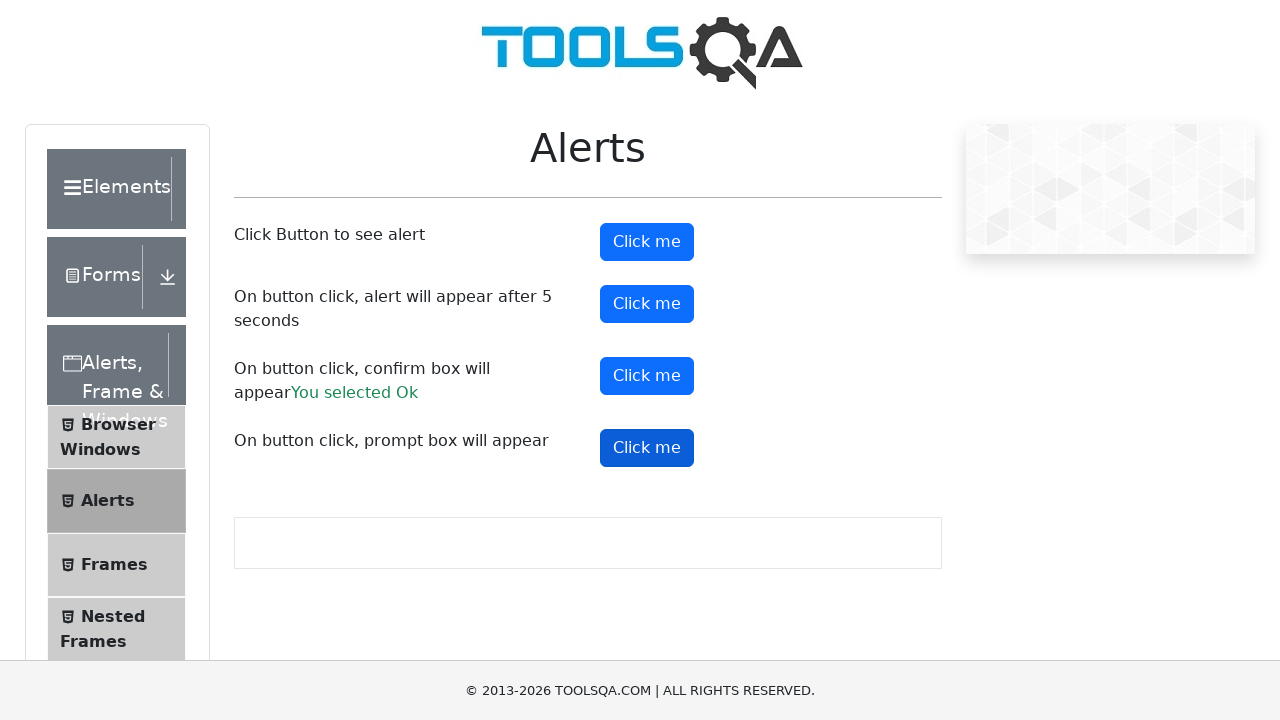

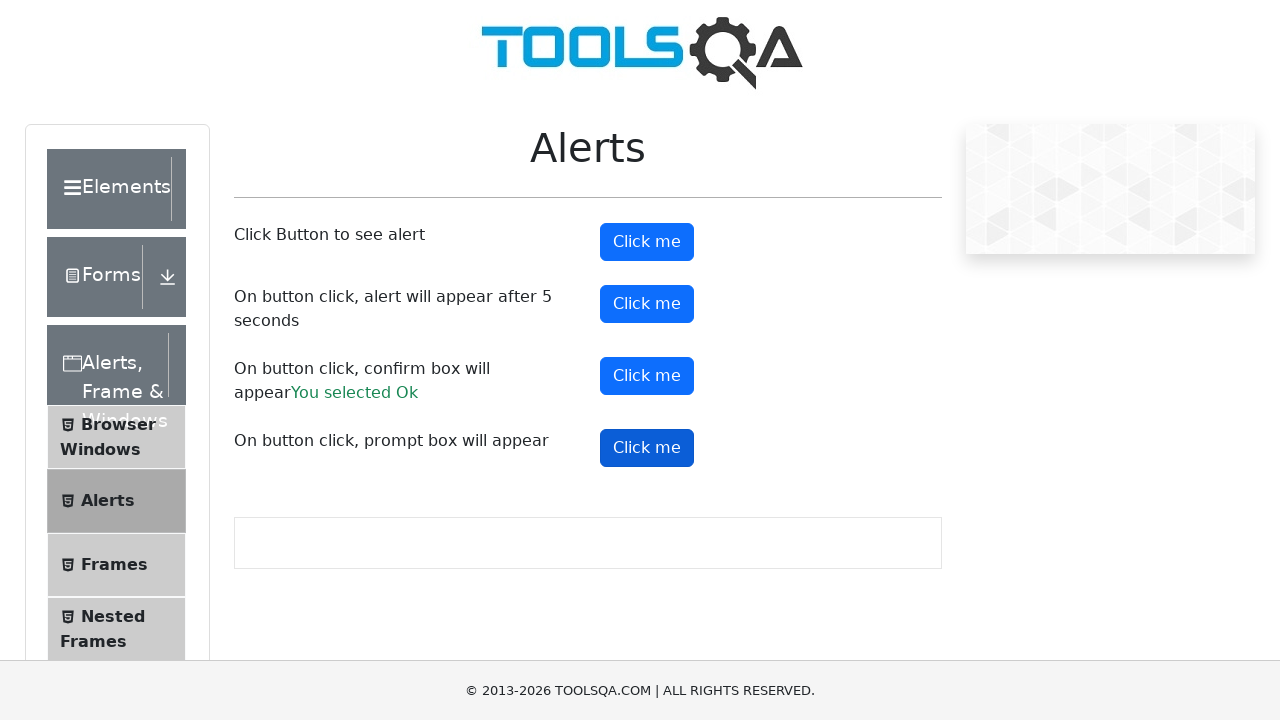